Navigates to the team page and verifies the three author names are displayed correctly

Starting URL: http://www.99-bottles-of-beer.net/

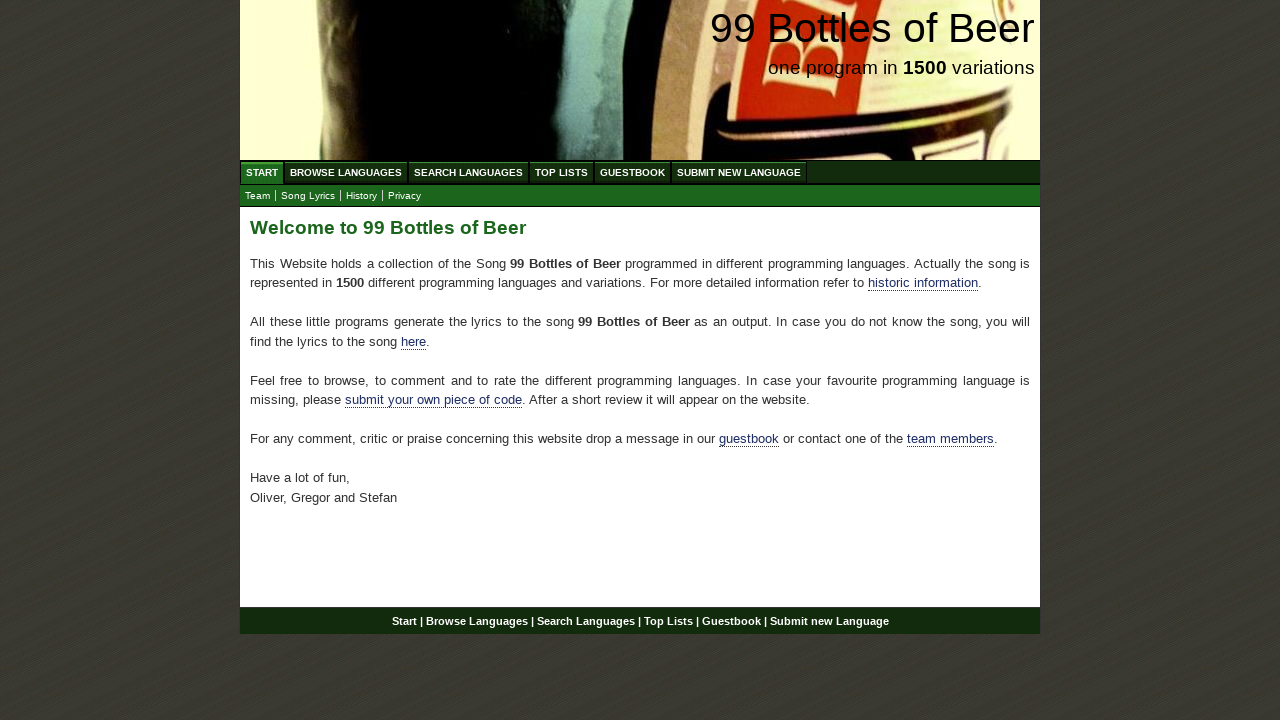

Clicked on team link to navigate to team page at (258, 196) on a[href='team.html']
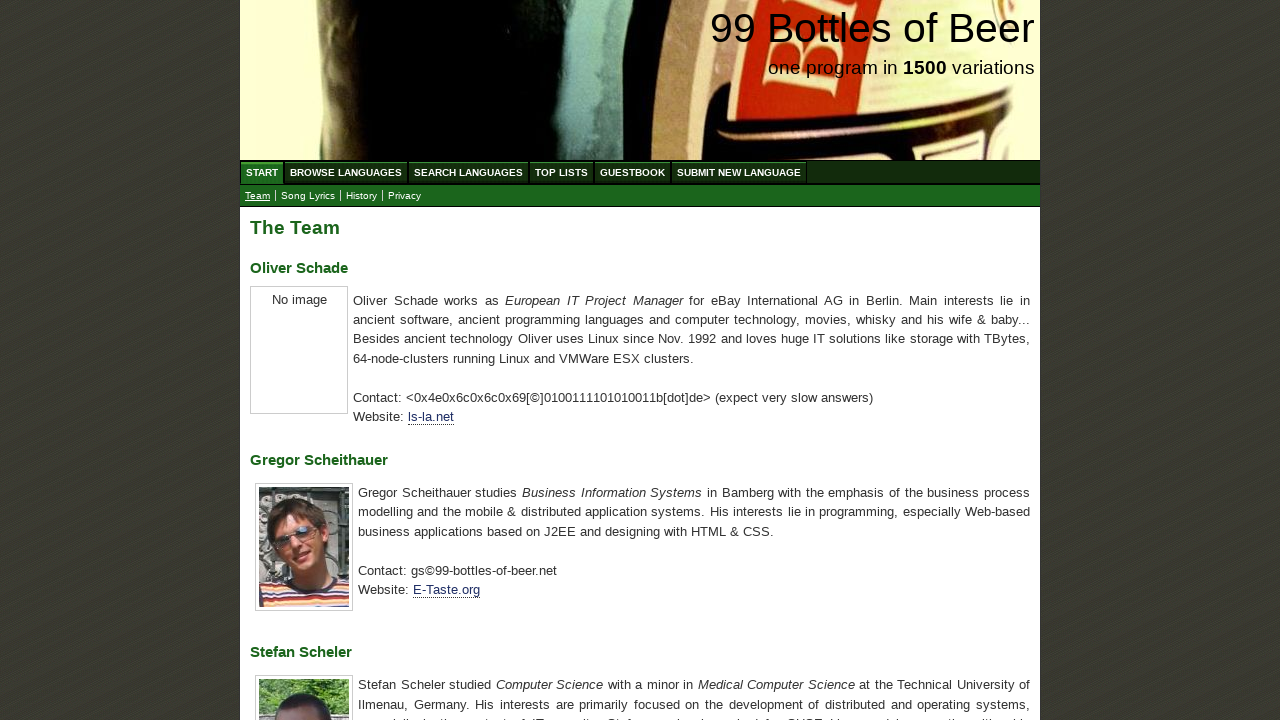

Team page loaded and h3 elements became available
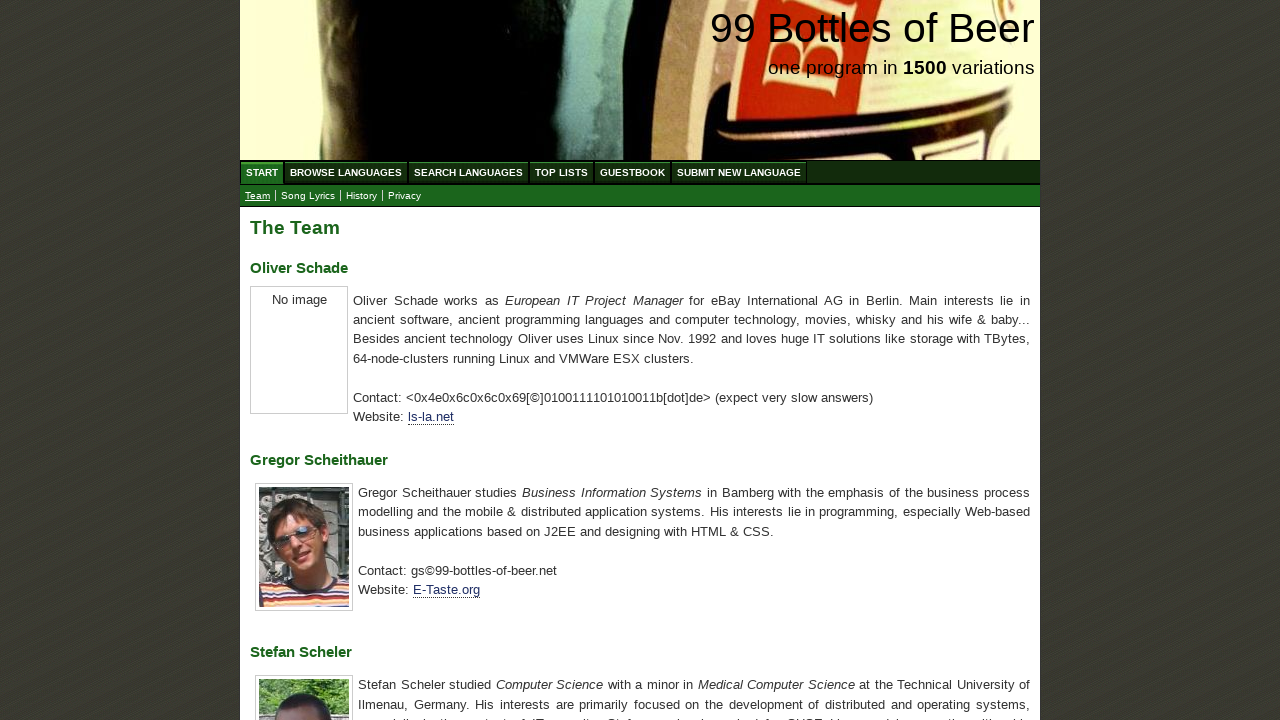

Retrieved all h3 elements from the team page
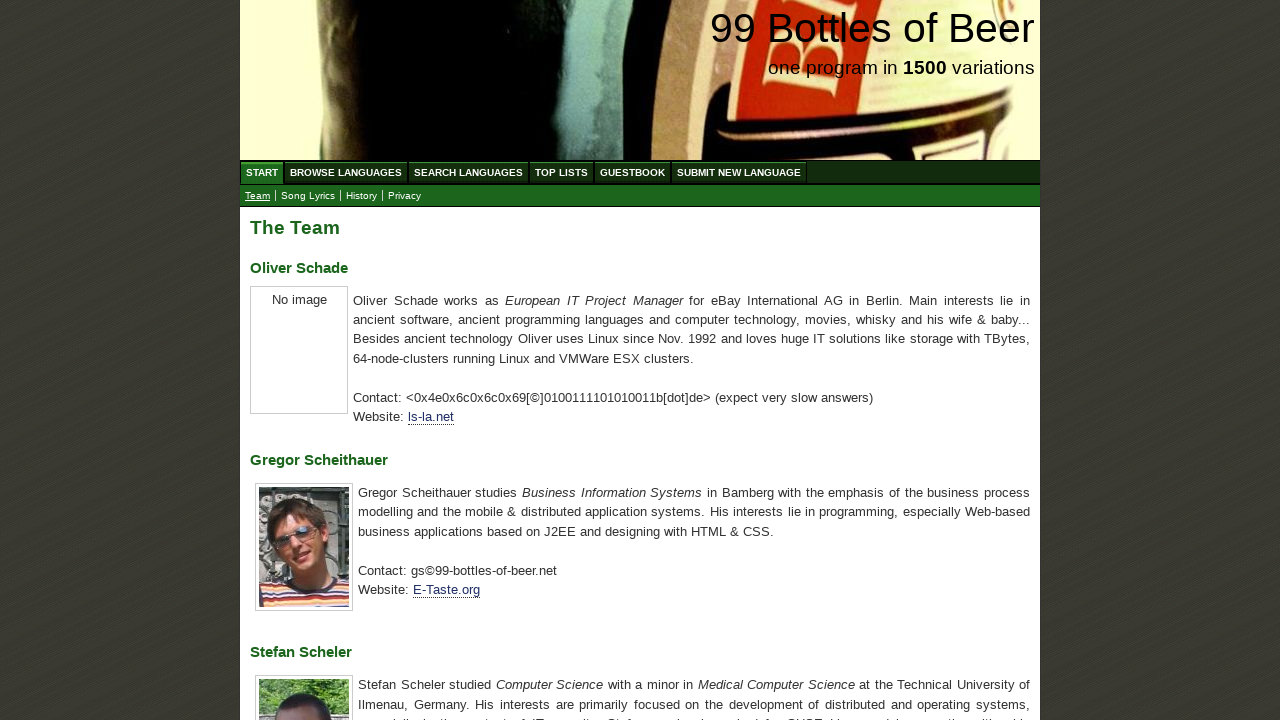

Extracted author names from h3 elements
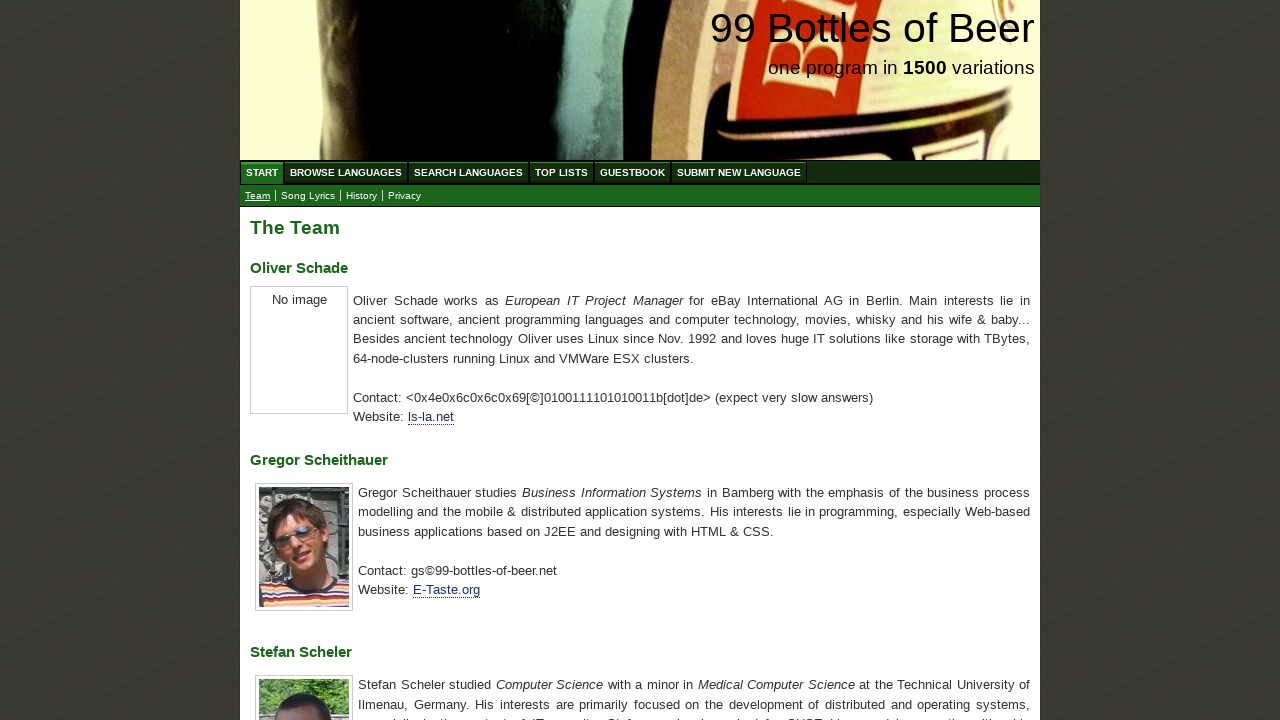

Verified that author names match expected names: Oliver Schade, Gregor Scheithauer, Stefan Scheler
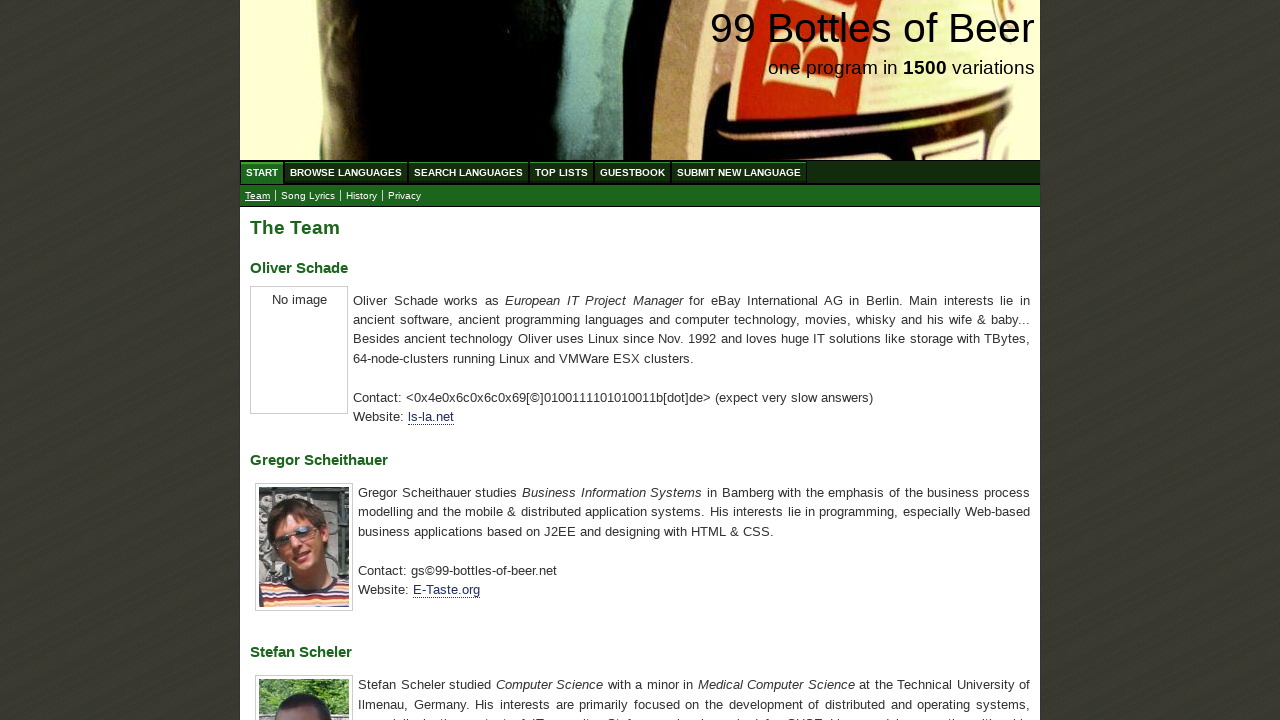

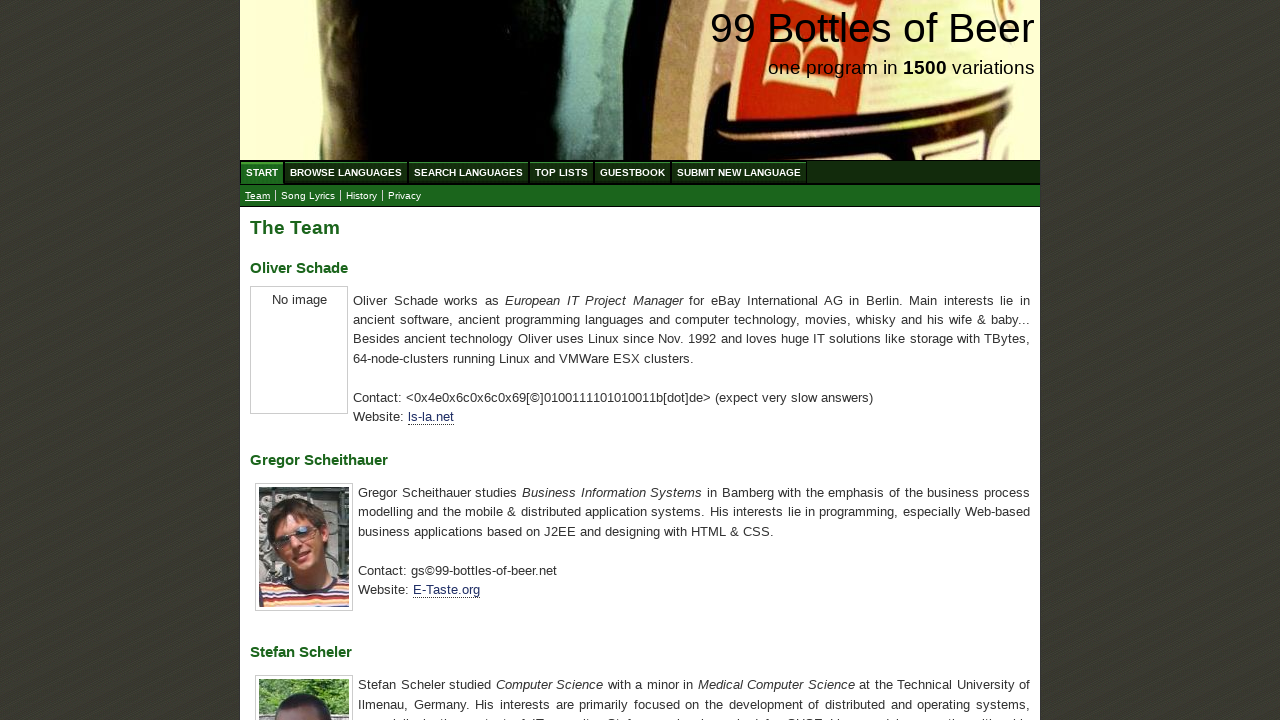